Navigates to EatStreet food delivery website and clicks on a toggle element (aria-pressed button)

Starting URL: https://eatstreet.com/

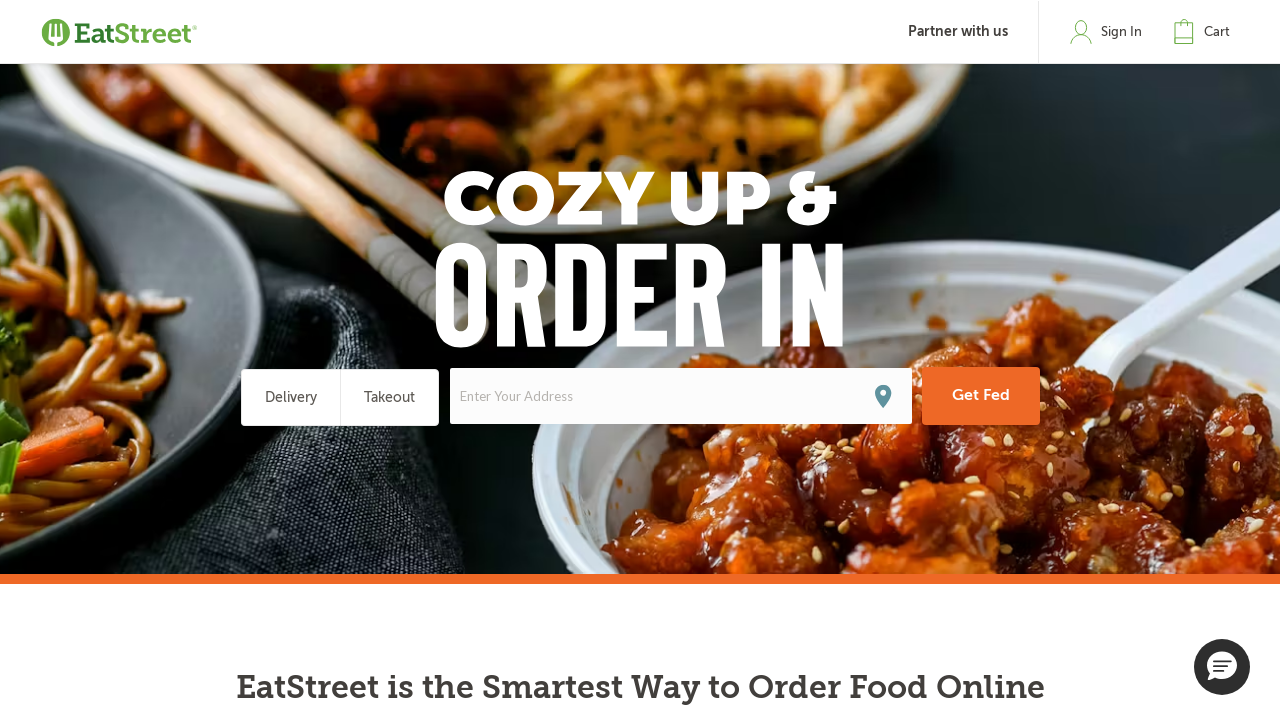

Clicked toggle element (aria-pressed button) on EatStreet website at (1206, 32) on div[aria-pressed='false']
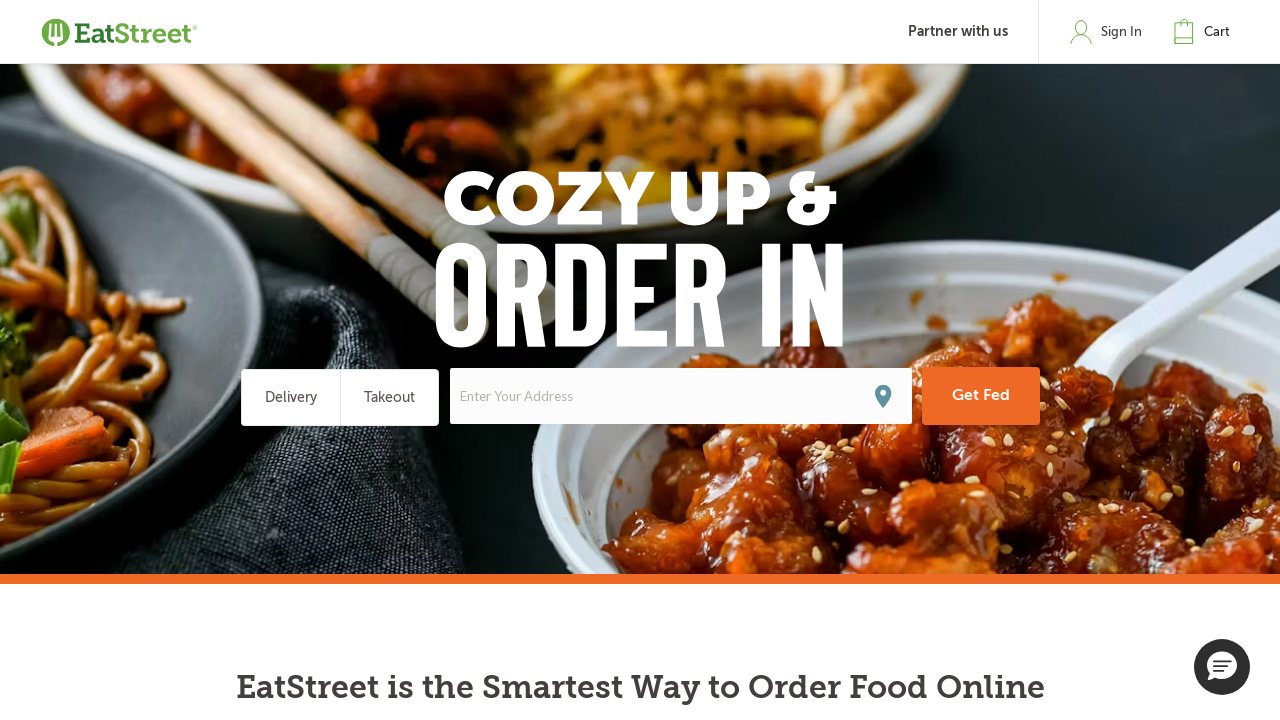

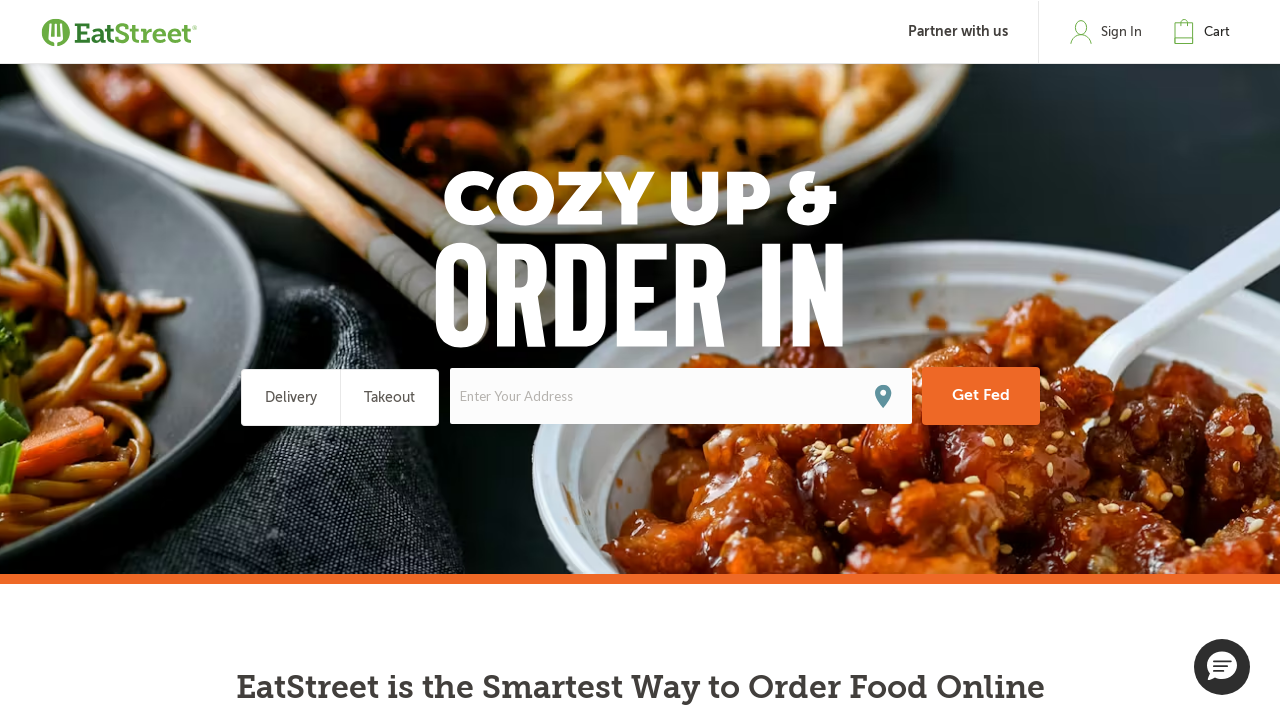